Tests dynamic page loading using a refactored wait helper method, clicking start and waiting for hidden content to appear.

Starting URL: http://the-internet.herokuapp.com/dynamic_loading/1

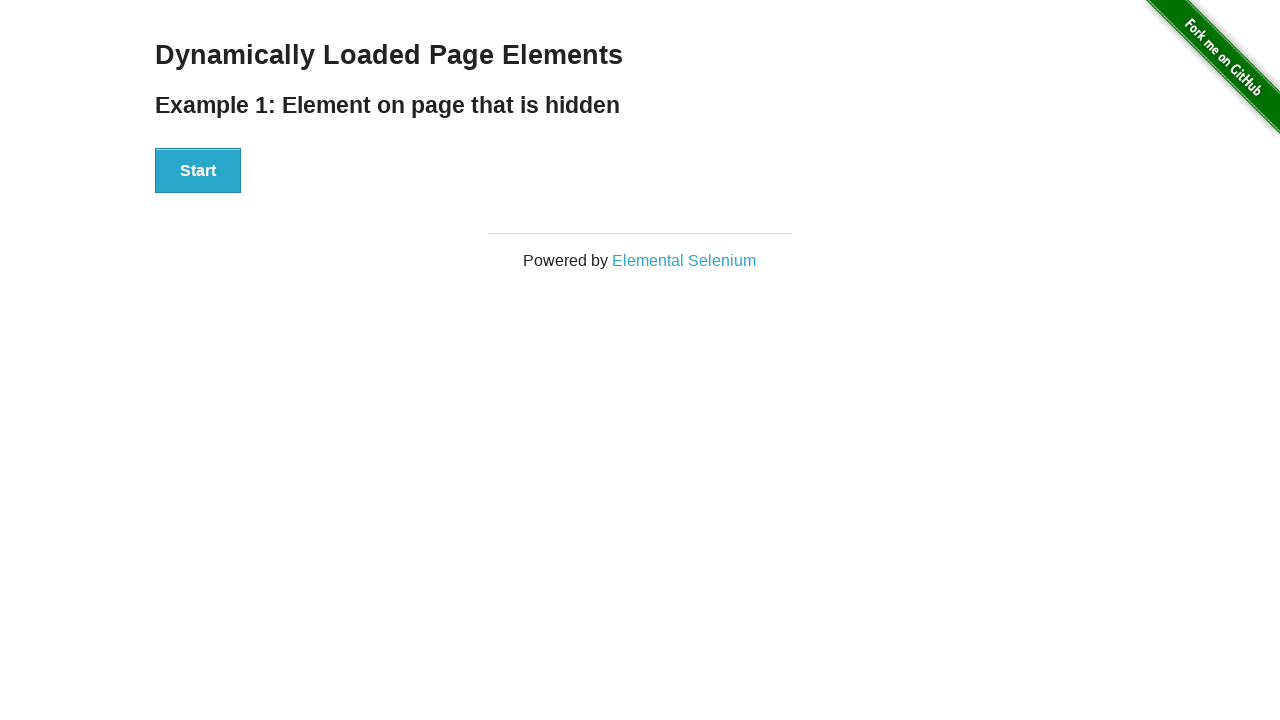

Clicked start button to trigger dynamic loading at (198, 171) on #start button
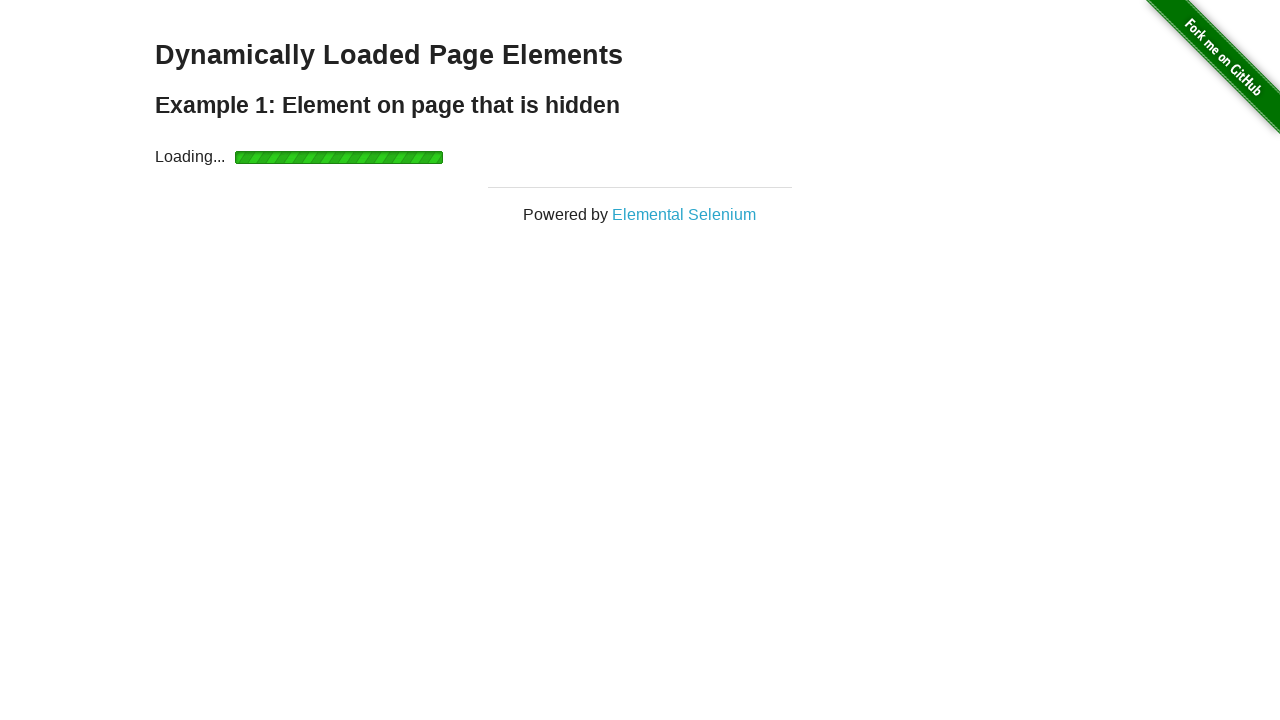

Waited for finish element to become visible
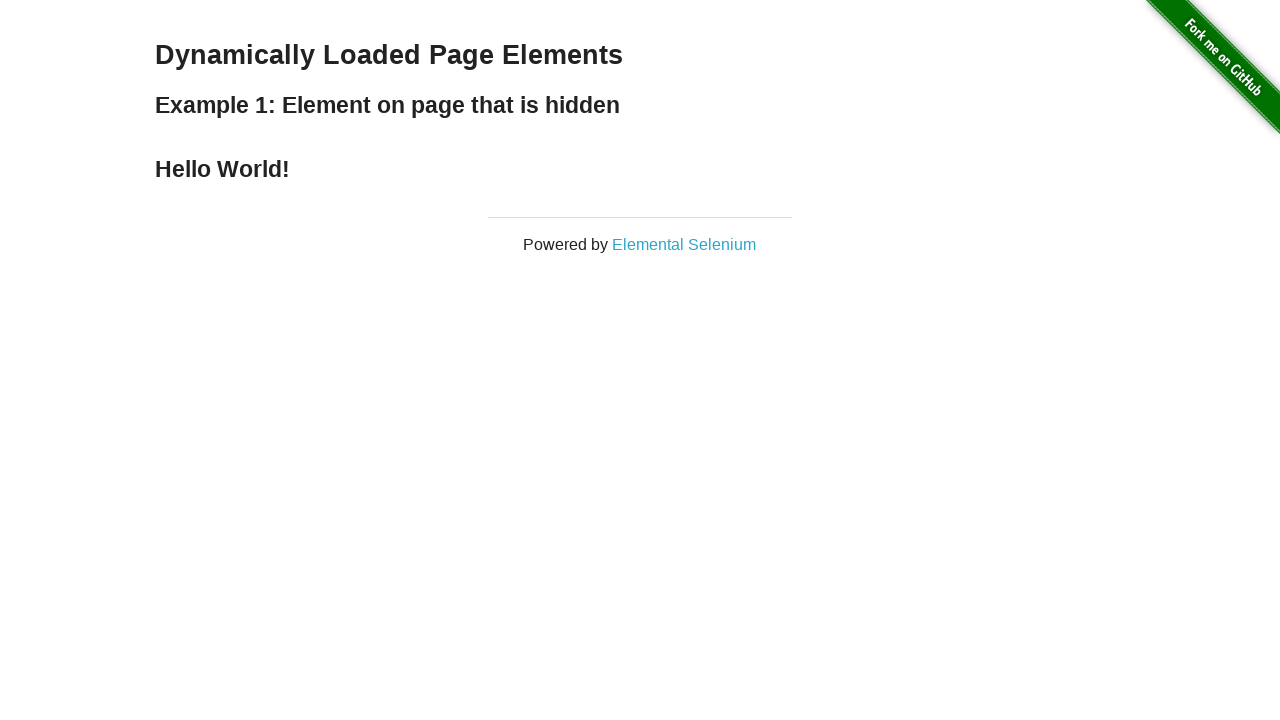

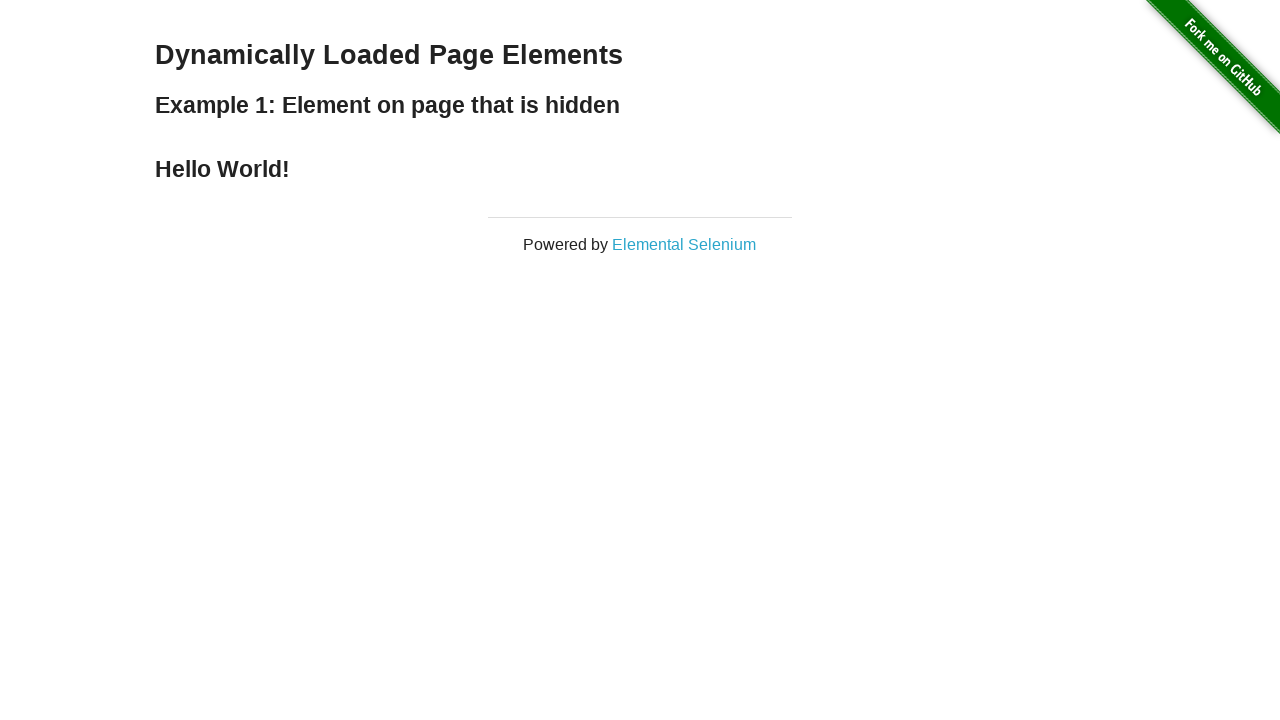